Tests the autocomplete feature on jQuery UI demo page by entering a partial search term "P" in an input field within an iframe and selecting "Python" from the autocomplete suggestions.

Starting URL: https://jqueryui.com/autocomplete/

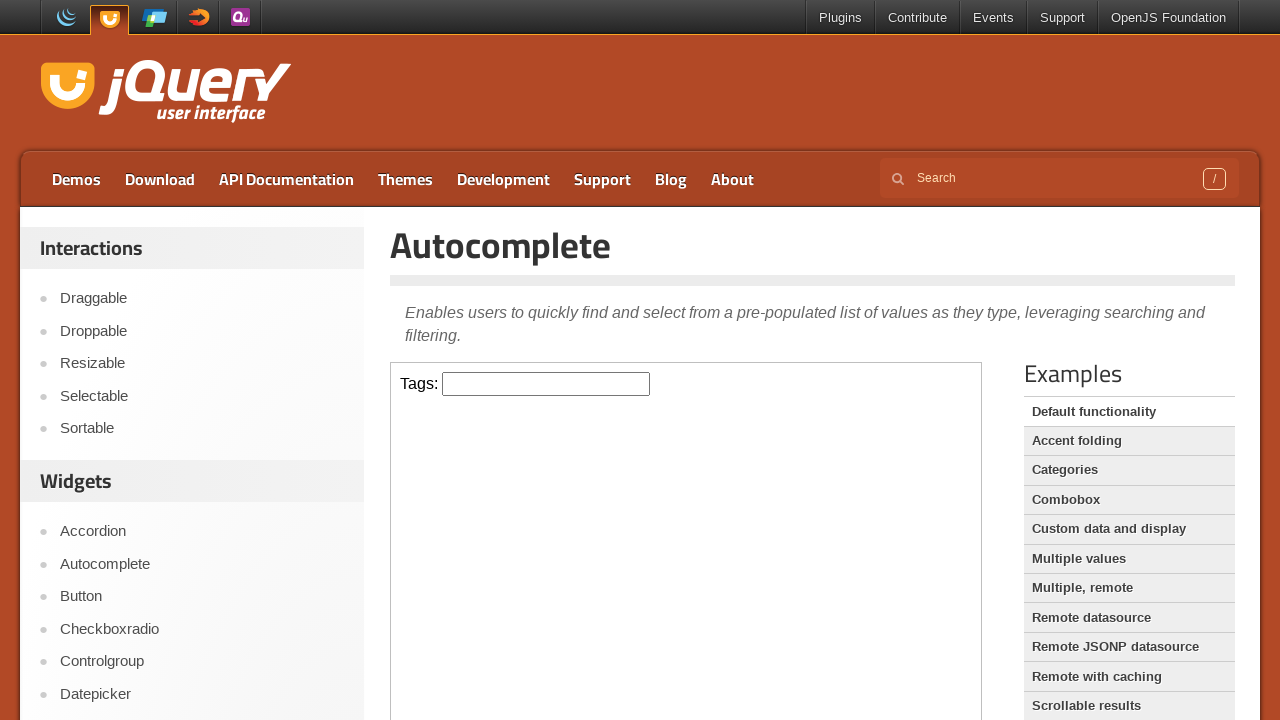

Clicked on the input field inside the iframe at (546, 384) on iframe >> internal:control=enter-frame >> input
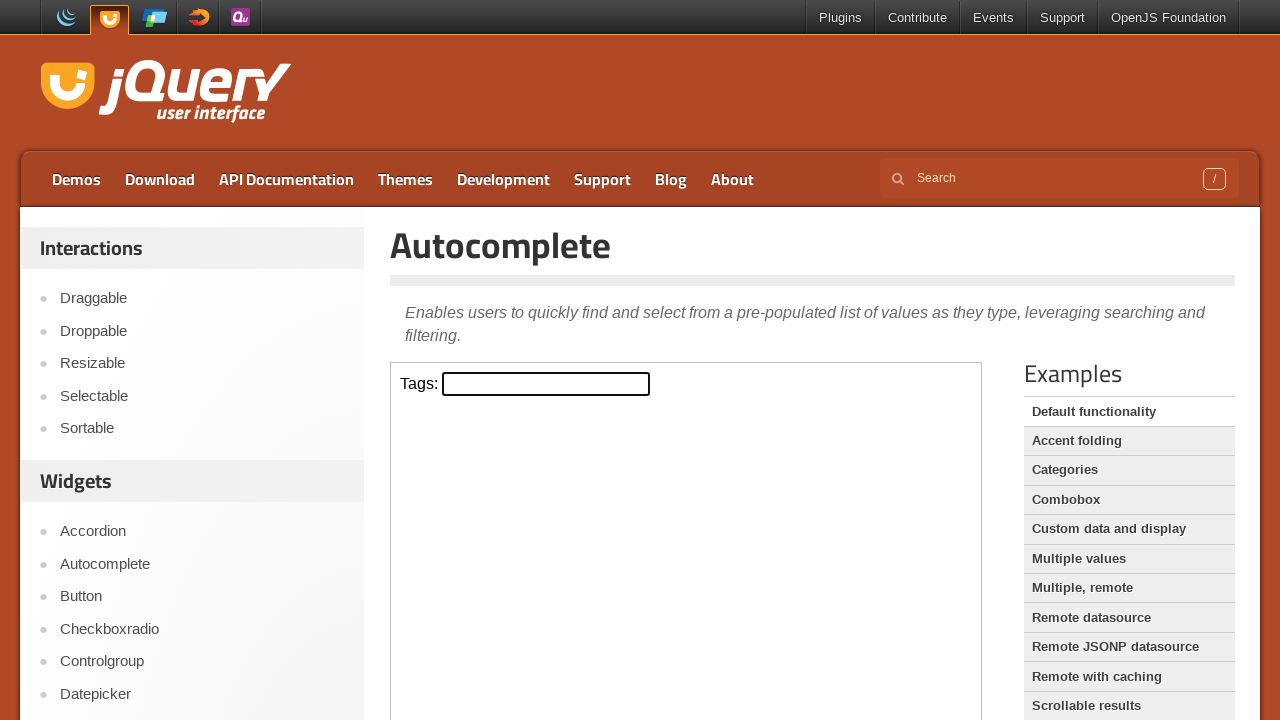

Filled input field with 'P' to trigger autocomplete suggestions on iframe >> internal:control=enter-frame >> input
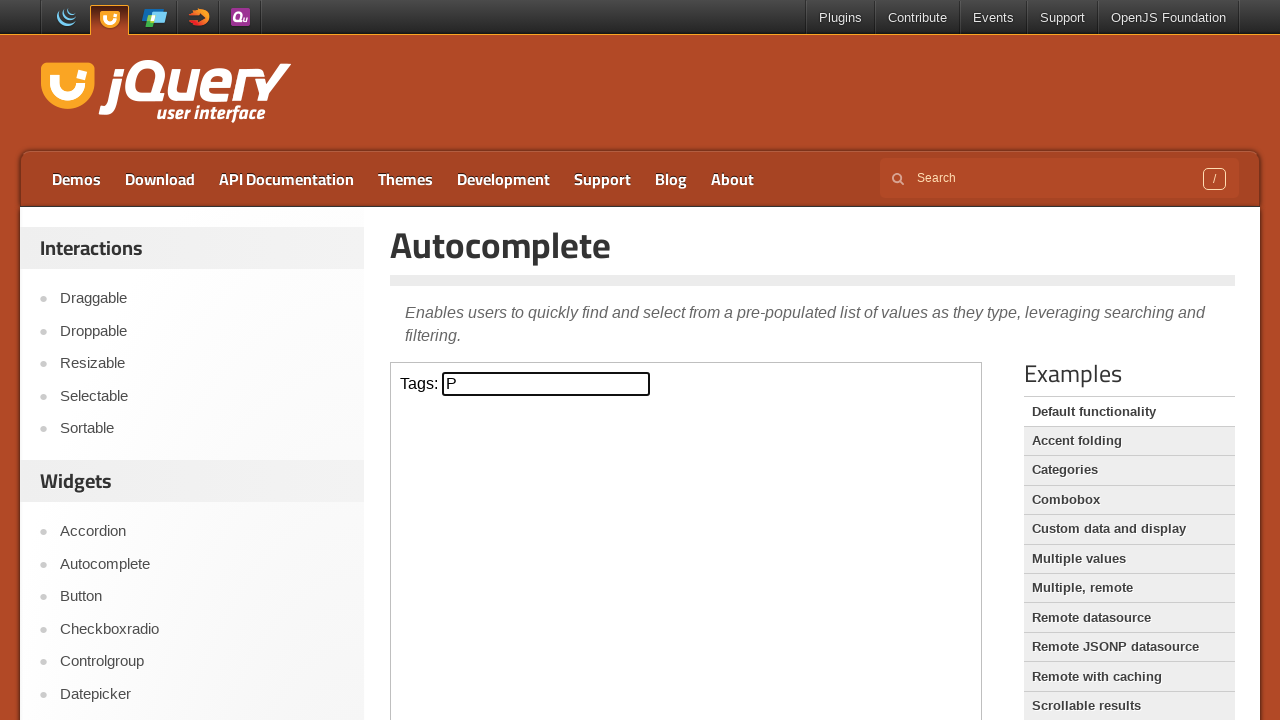

Selected 'Python' from the autocomplete suggestions at (546, 577) on iframe >> internal:control=enter-frame >> text=Python
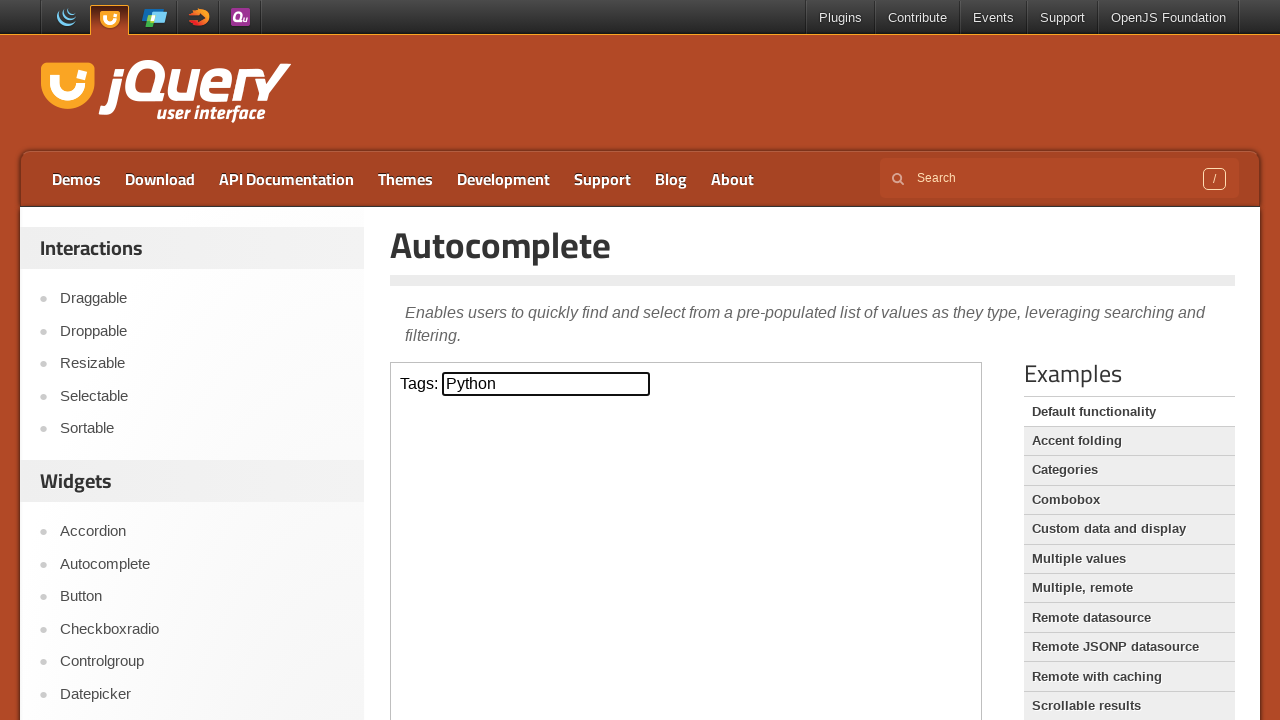

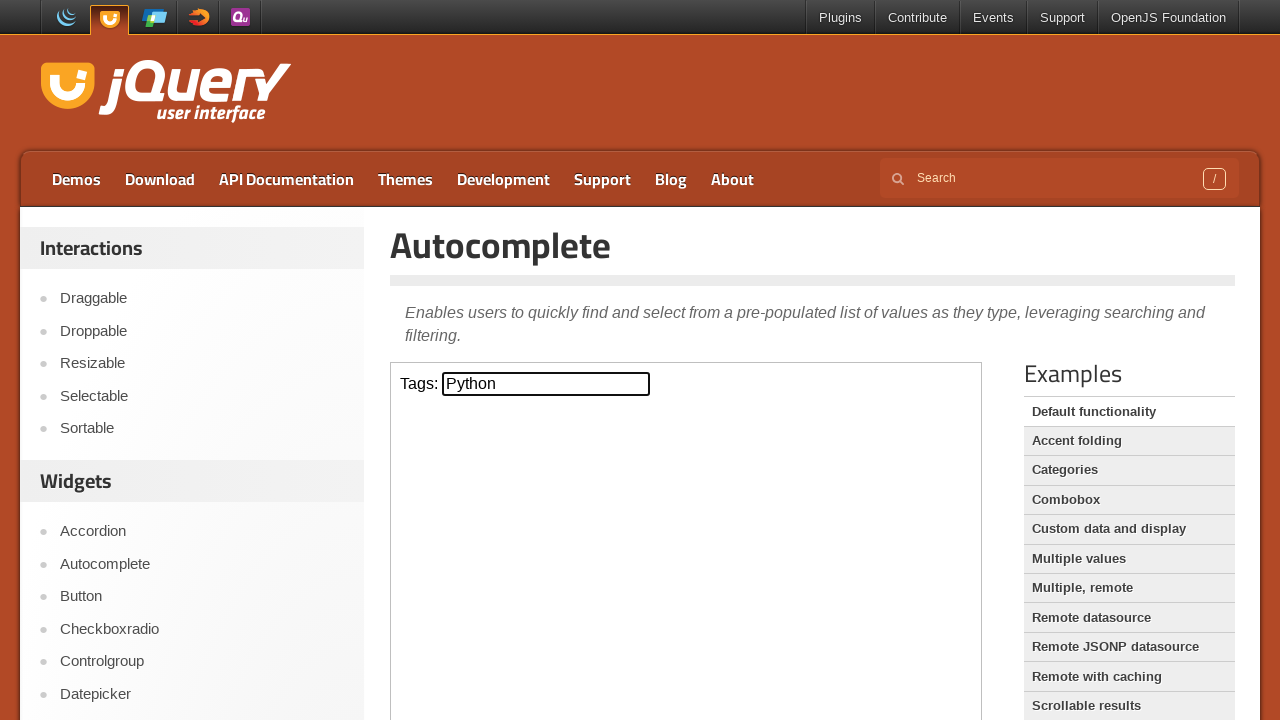